Tests multiple window handling by opening a new window, switching between windows, and verifying content in each window

Starting URL: https://the-internet.herokuapp.com/

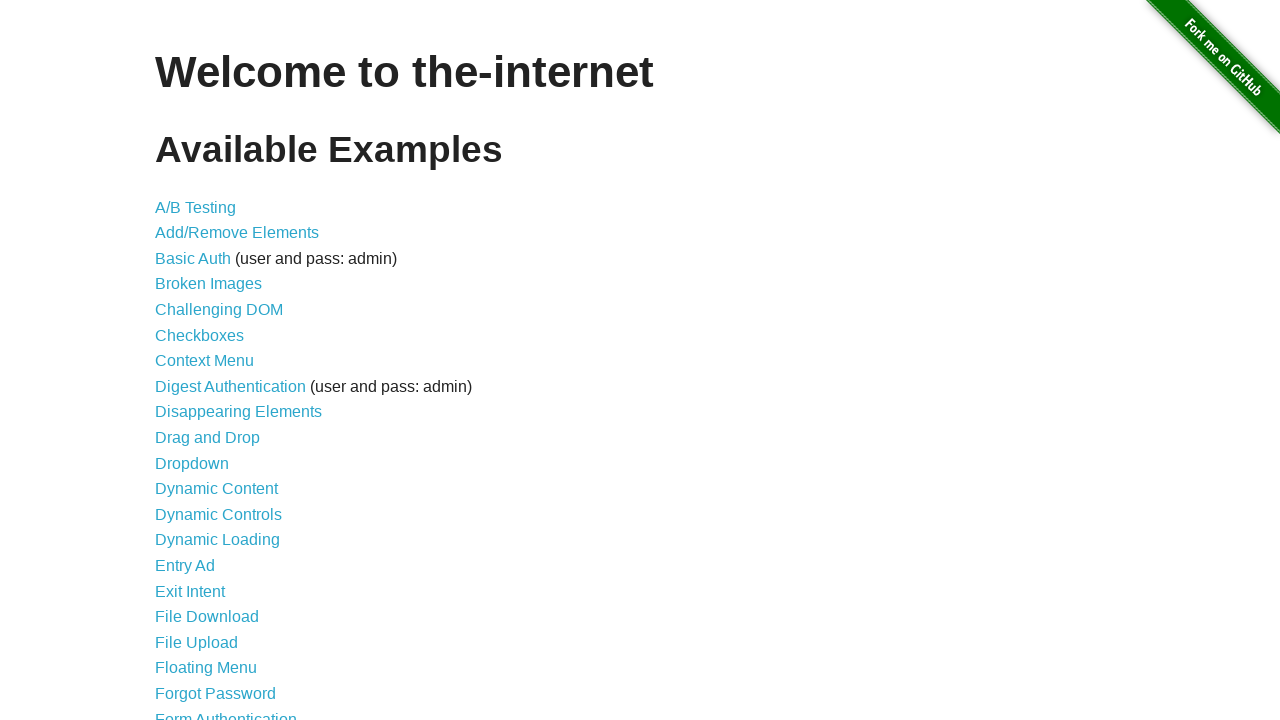

Clicked on Multiple Windows link at (218, 369) on xpath=//a[normalize-space()='Multiple Windows']
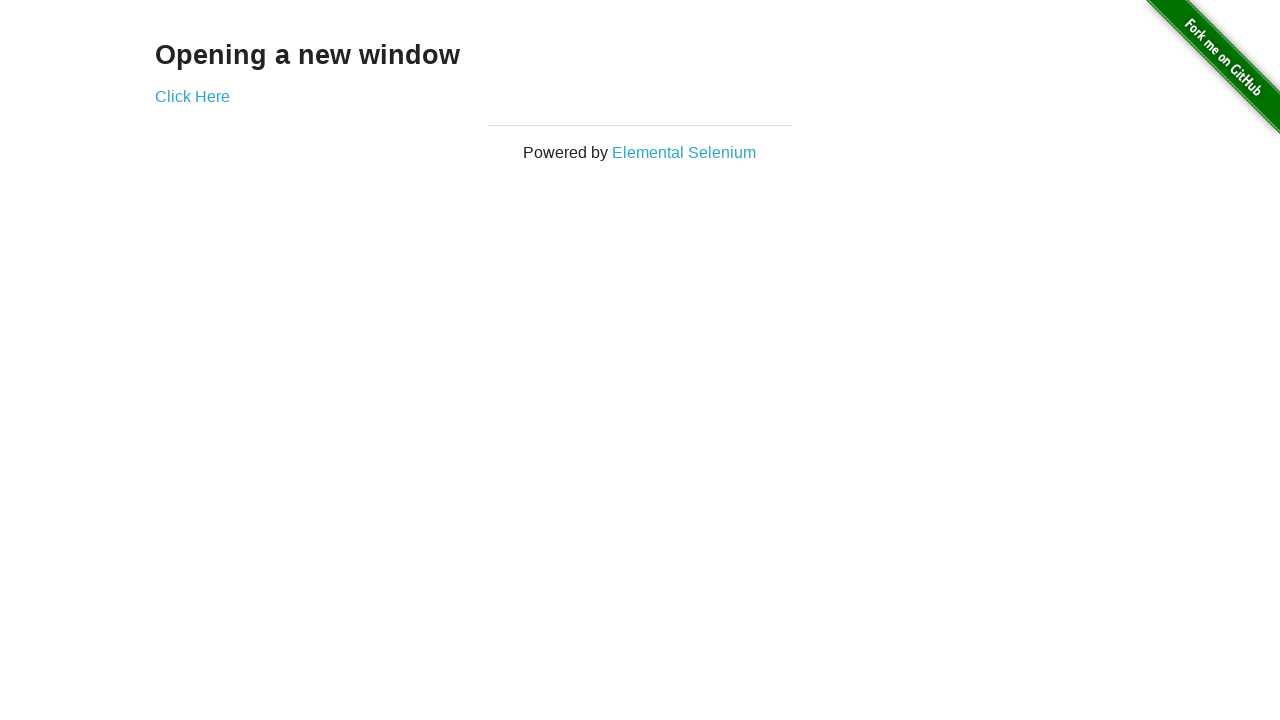

Clicked on 'Click Here' link to open new window at (192, 96) on xpath=//a[normalize-space()='Click Here']
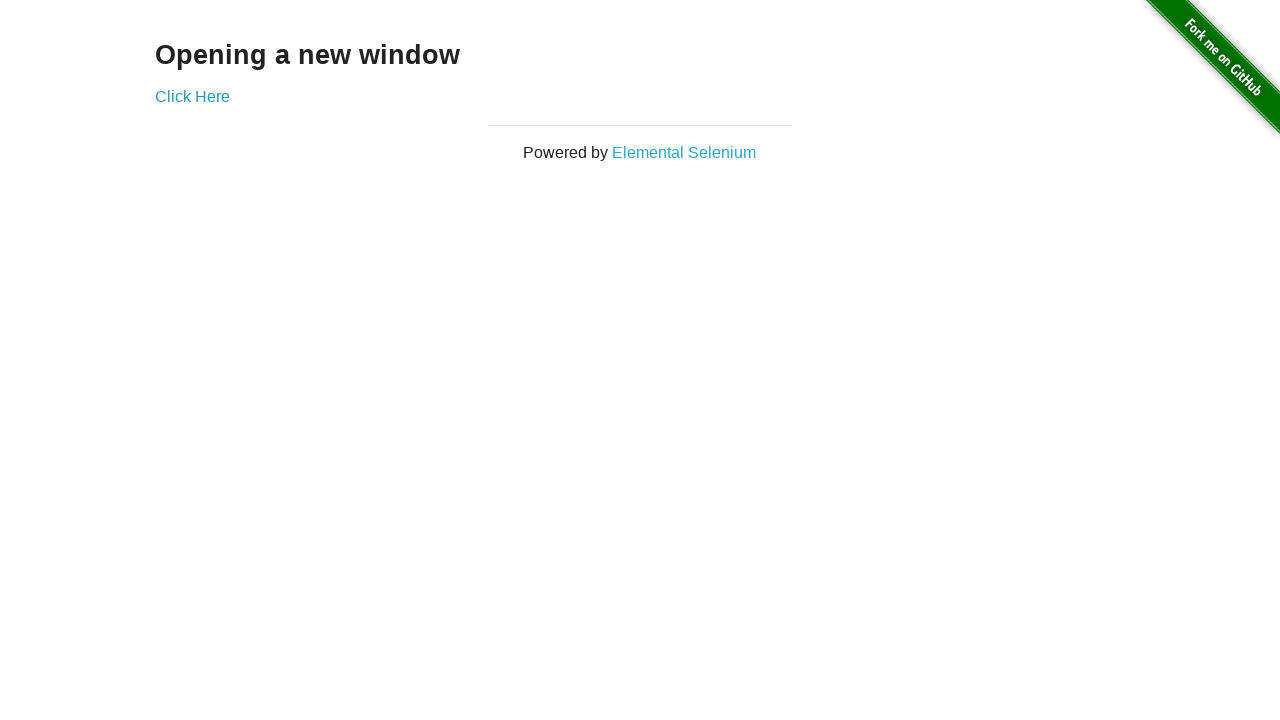

New window opened and captured
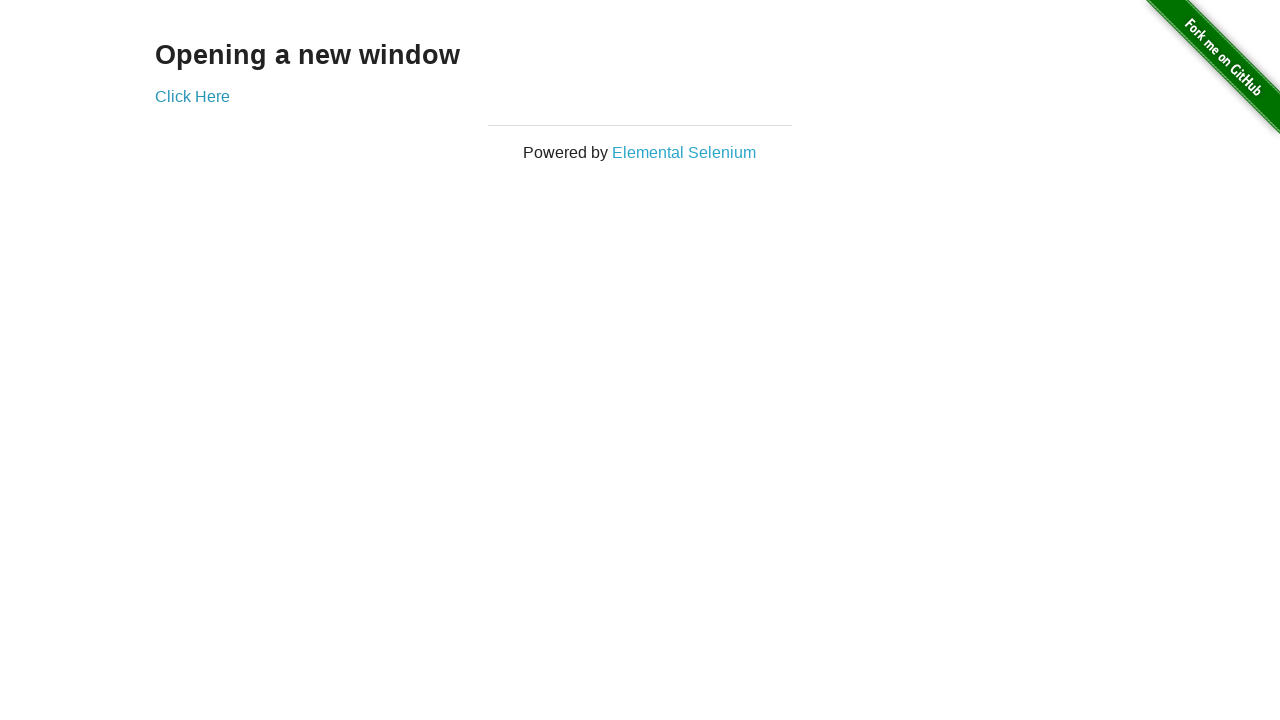

Waited for h3 selector to load in new window
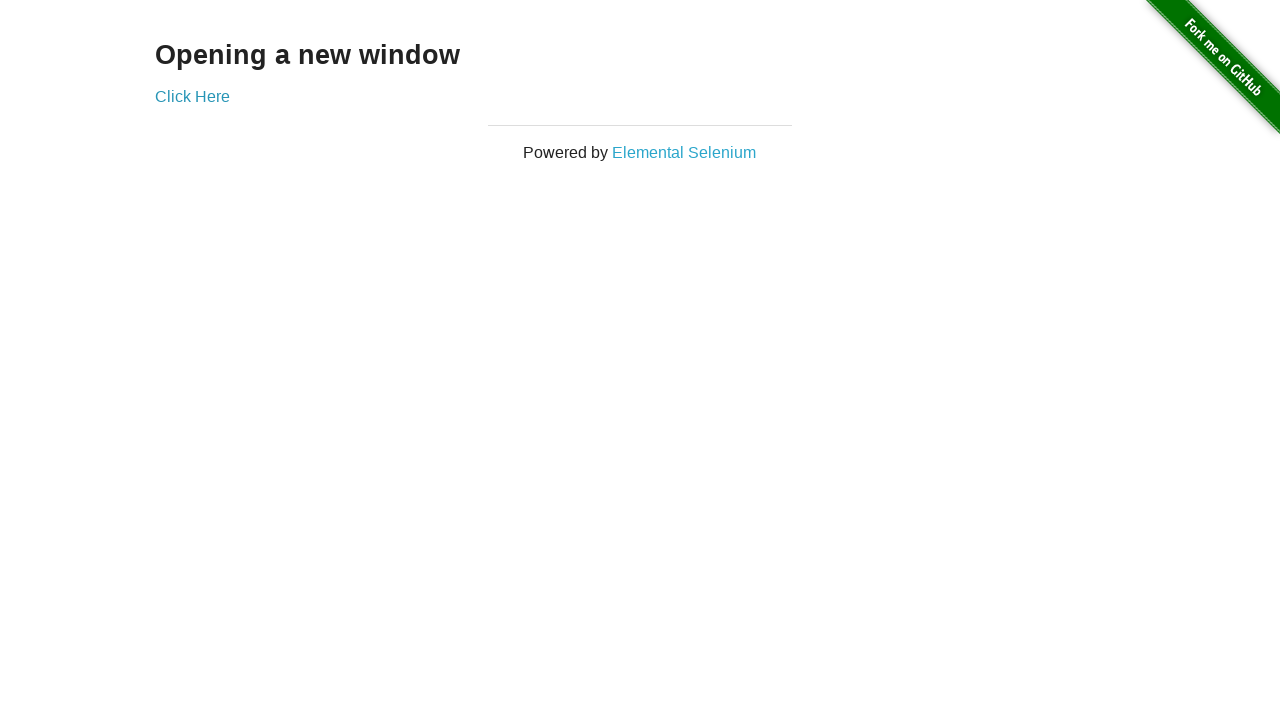

Extracted h3 text from new window: 'New Window'
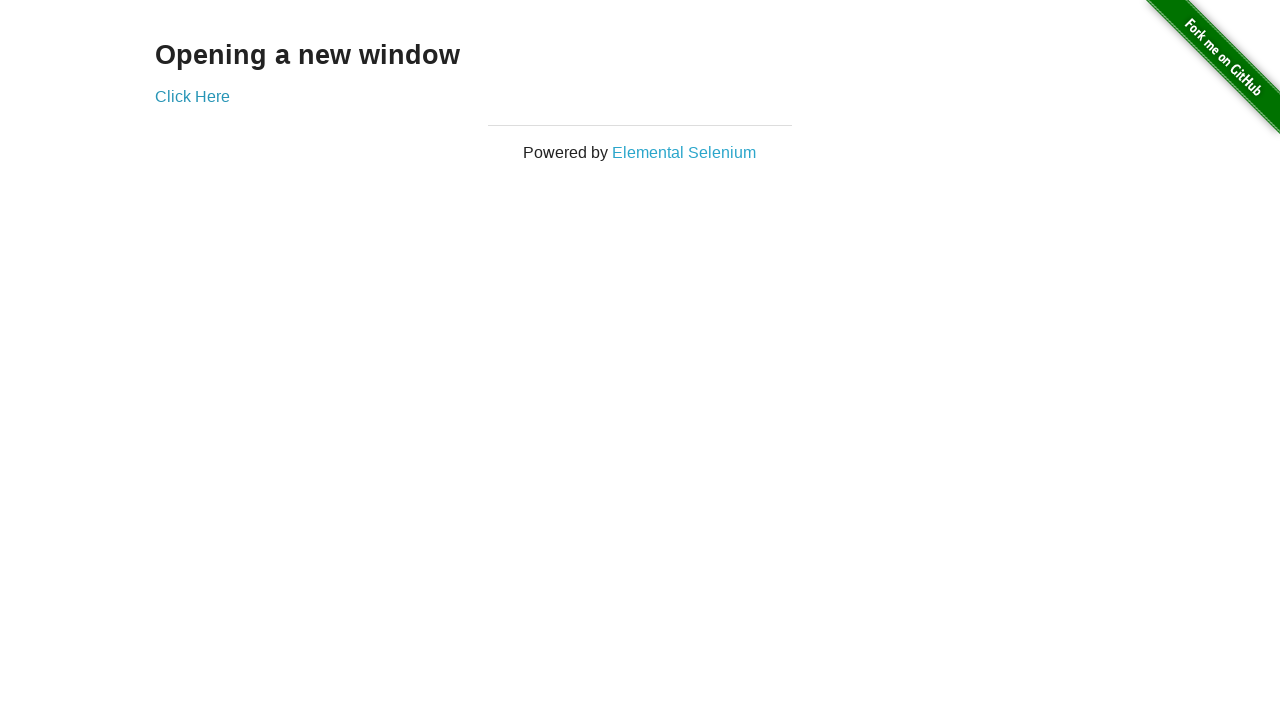

Extracted h3 text from original window: 'Opening a new window'
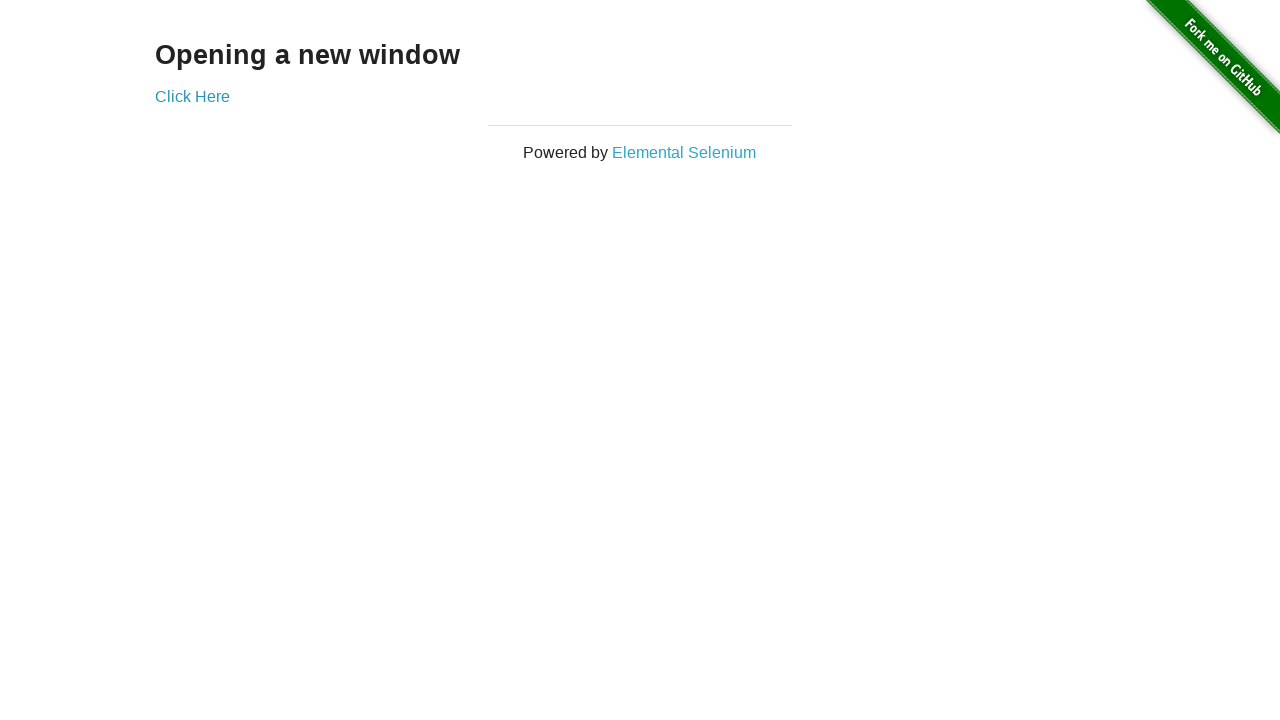

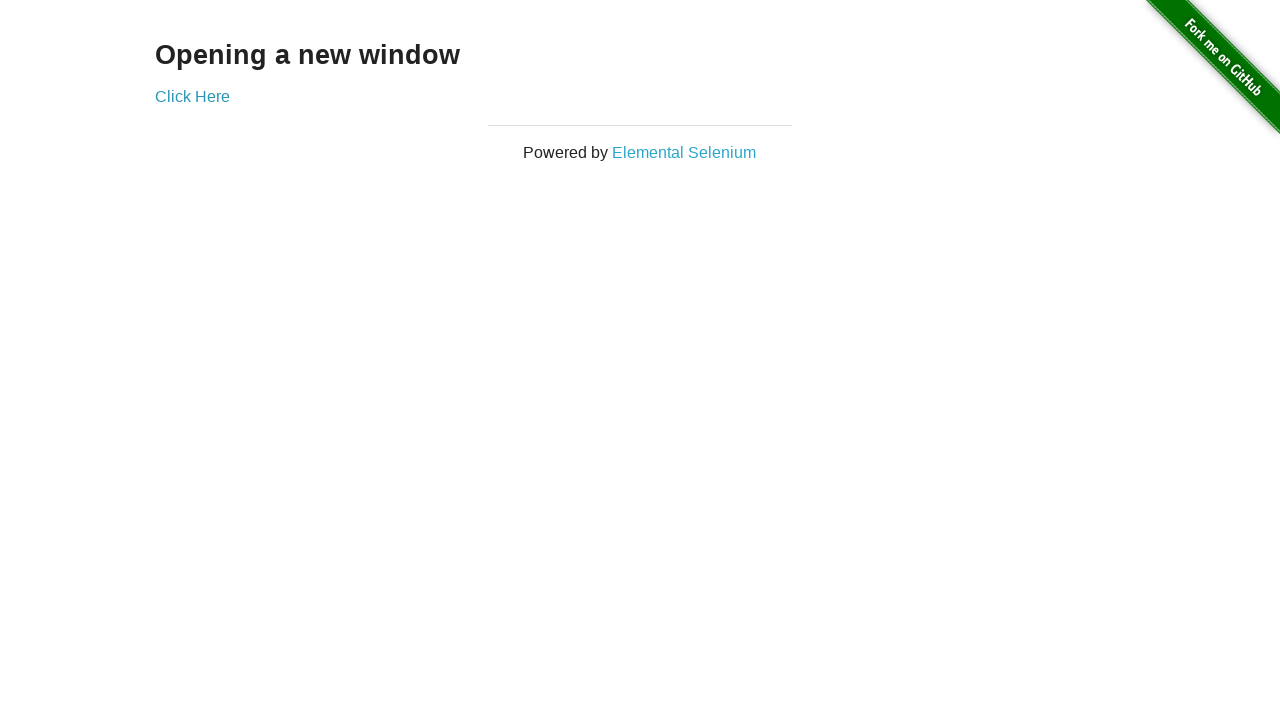